Tests dropdown menu interaction by clicking on a dropdown button and selecting Facebook link from the menu

Starting URL: http://omayo.blogspot.com/

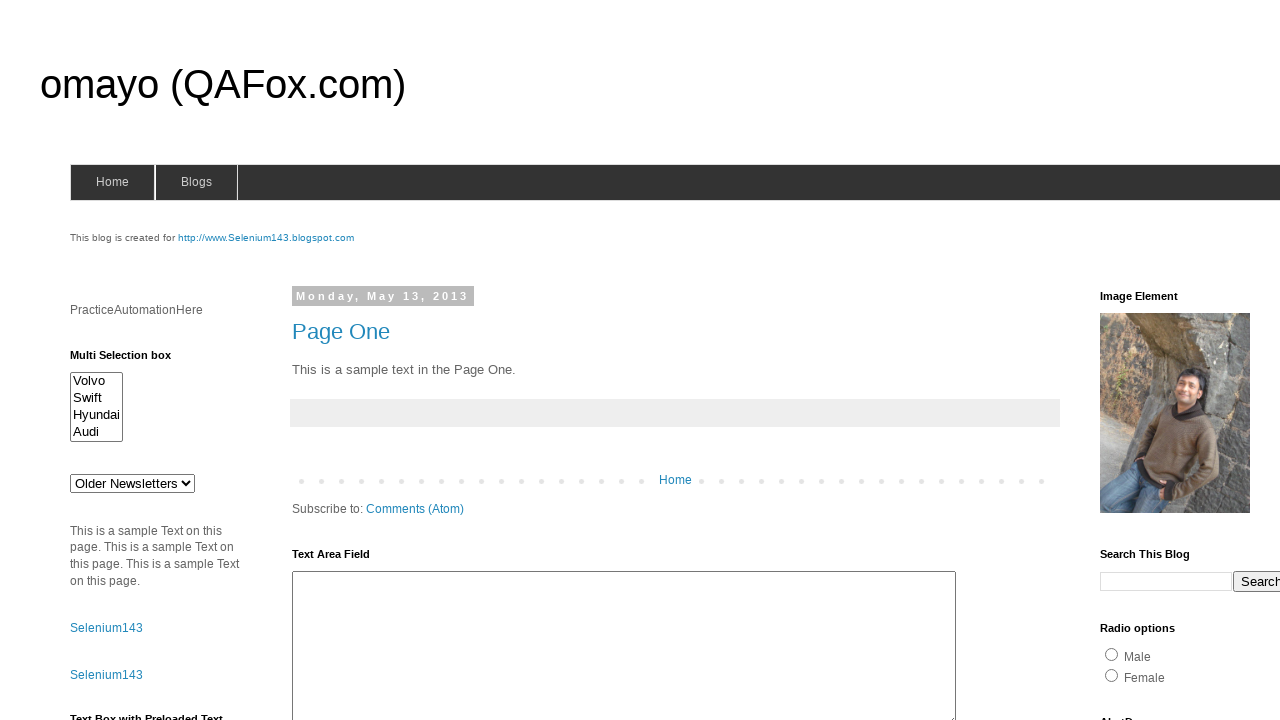

Clicked dropdown button to open menu at (1227, 360) on .dropbtn
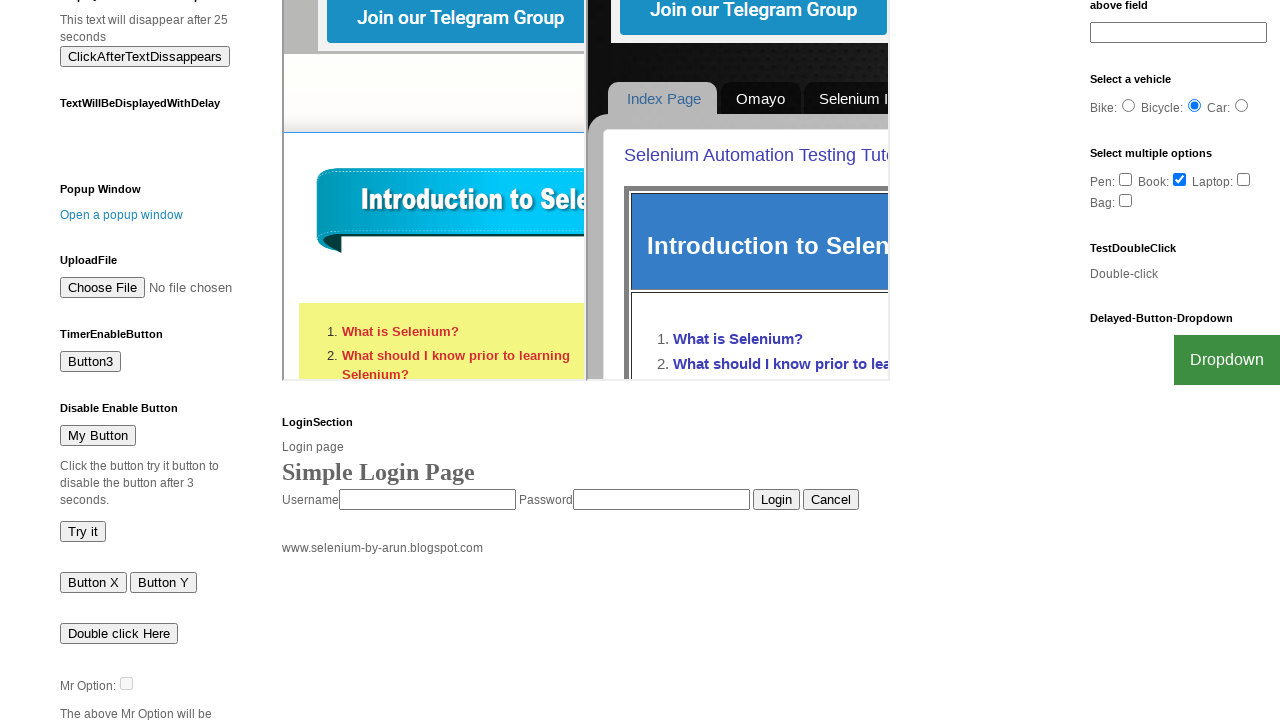

Selected Facebook link from dropdown menu at (1200, 700) on a:text('Facebook')
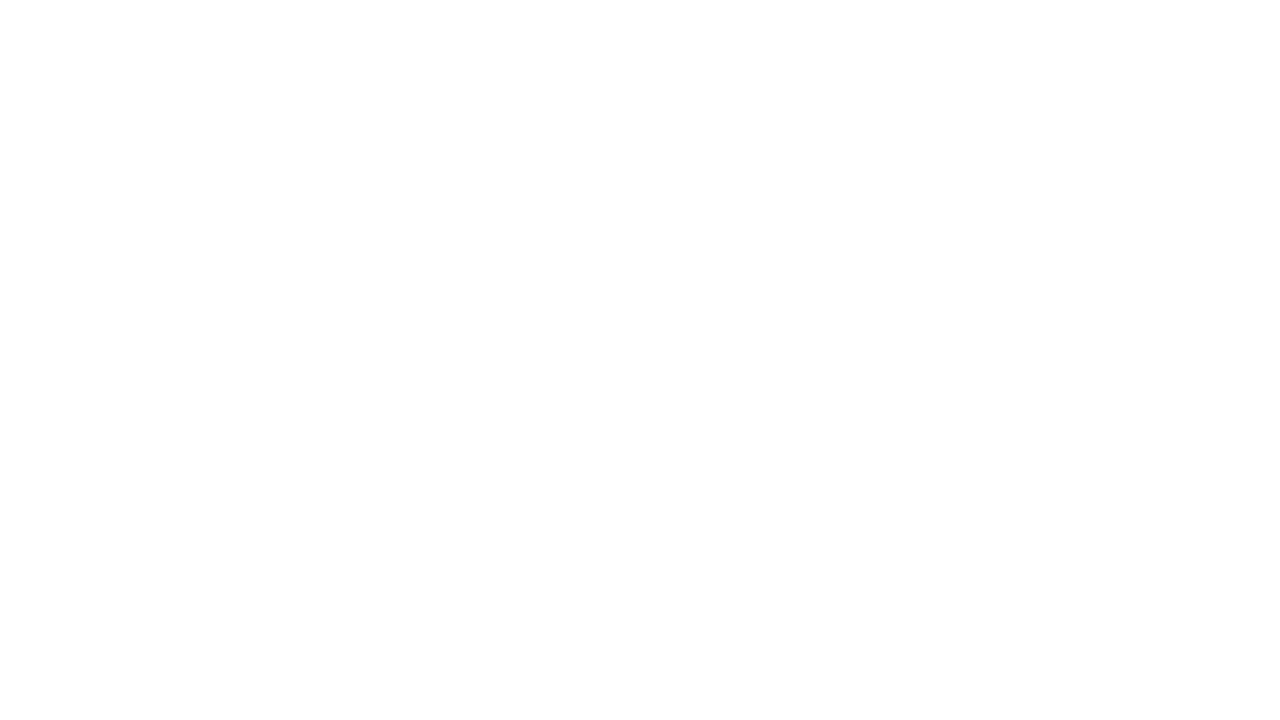

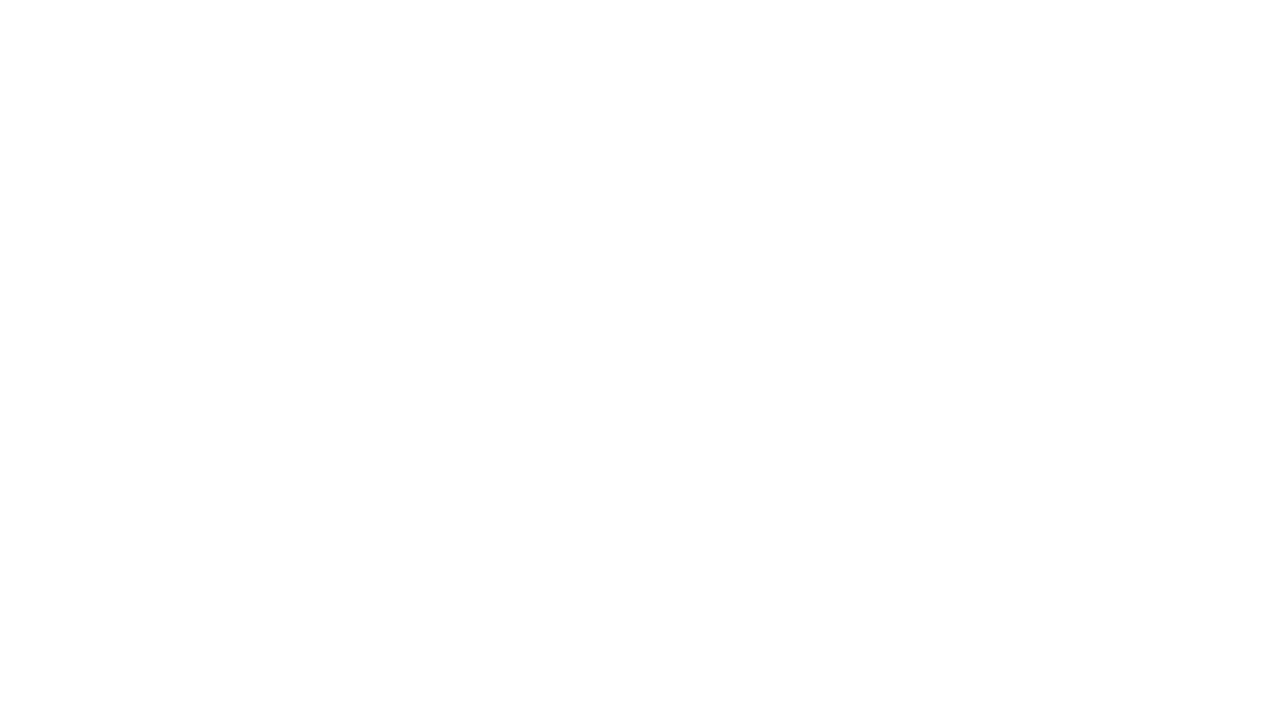